Tests shopping cart functionality including adding books to cart, removing and undoing removal, updating quantity, and verifying coupon validation message on an e-commerce practice site.

Starting URL: http://practice.automationtesting.in

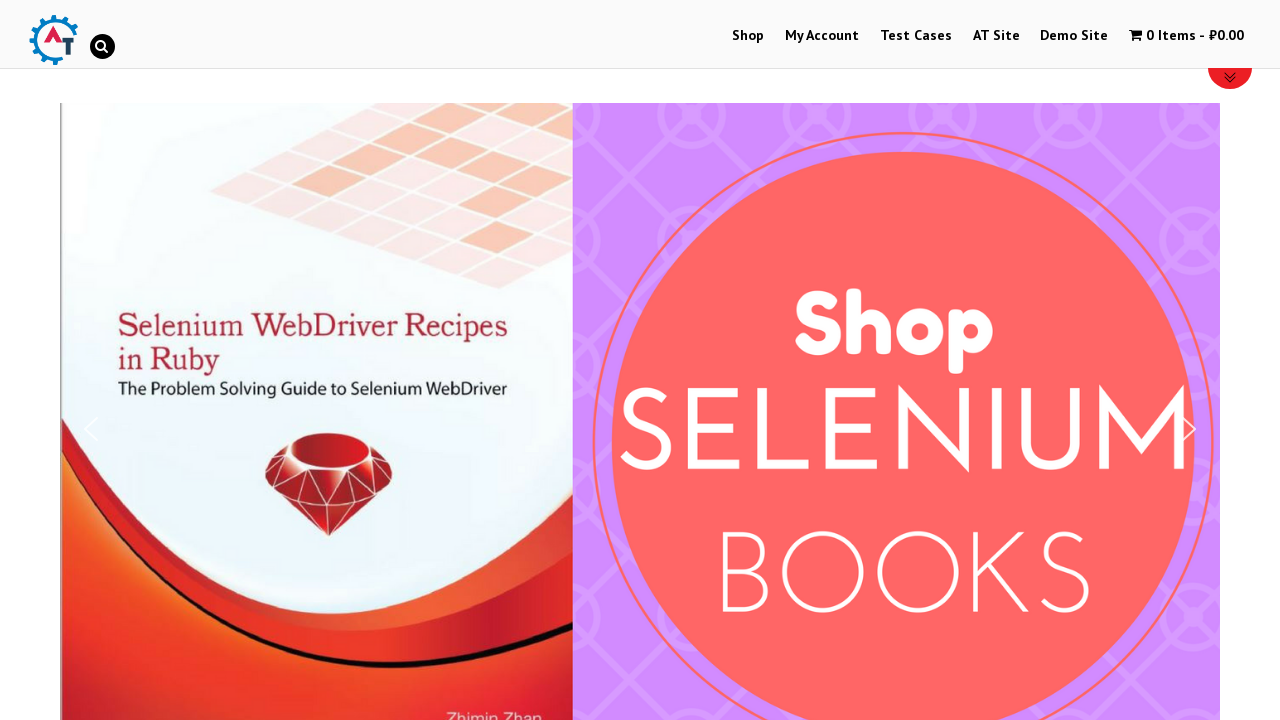

Clicked 'Shop' link to navigate to shop page at (748, 36) on text=Shop
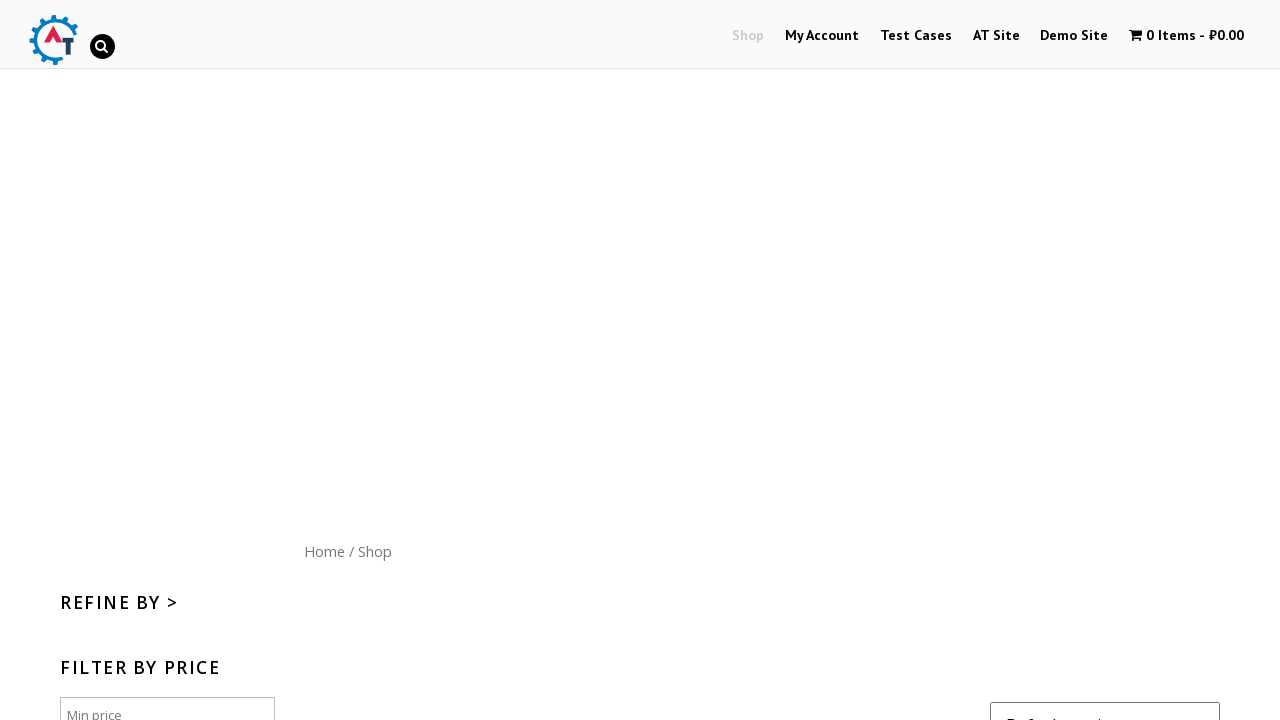

Scrolled down 300 pixels to view products
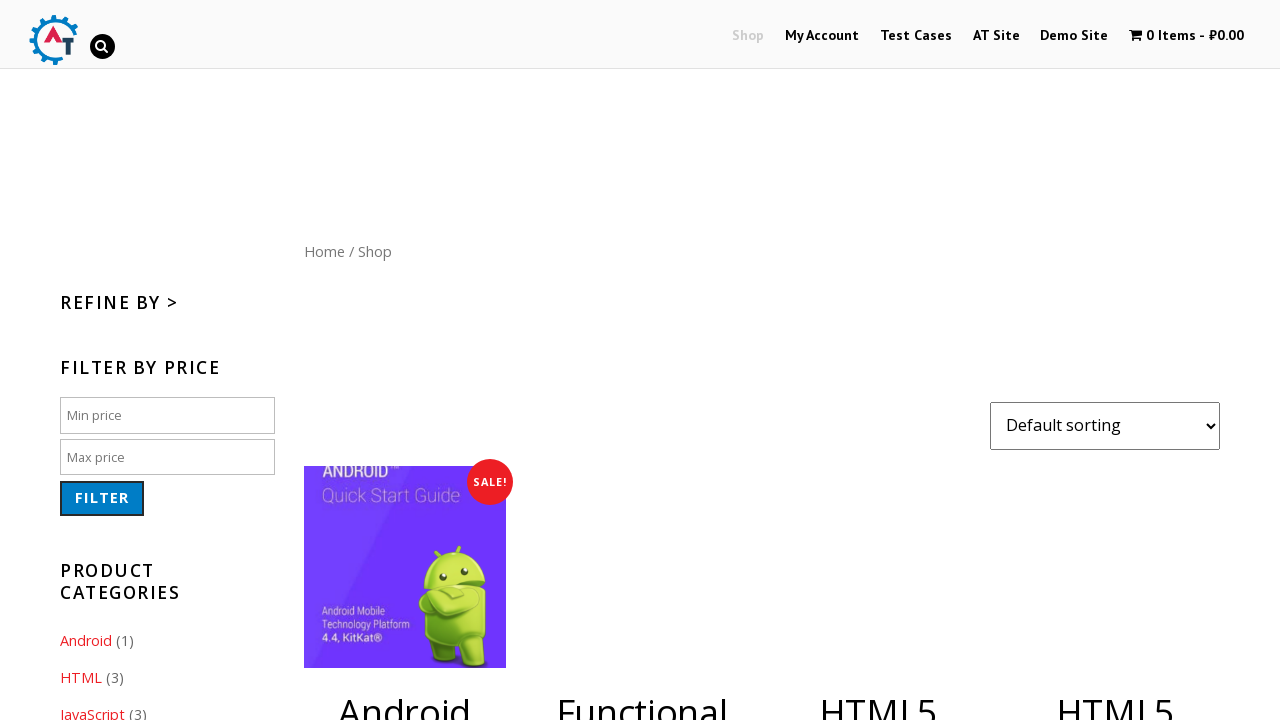

Clicked 'Add to Cart' button for HTML5 book (product_id=182) at (1115, 361) on a[data-product_id='182']
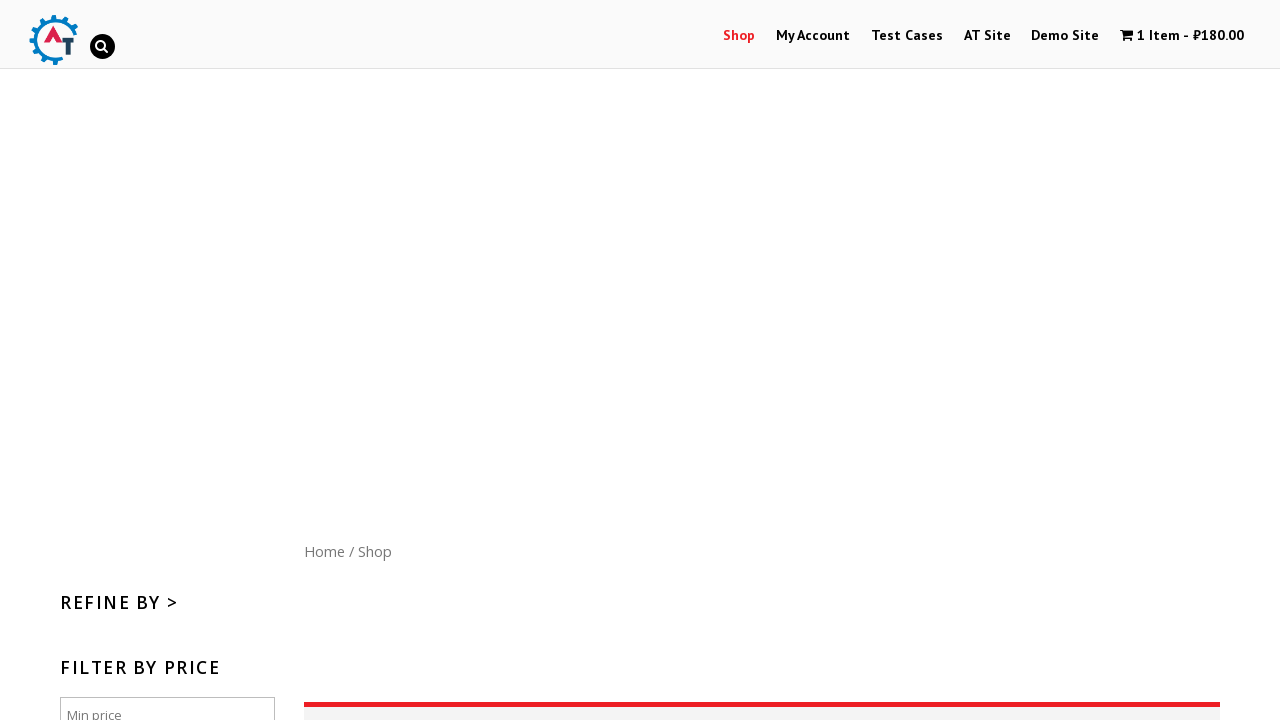

Waited 1 second for cart to update
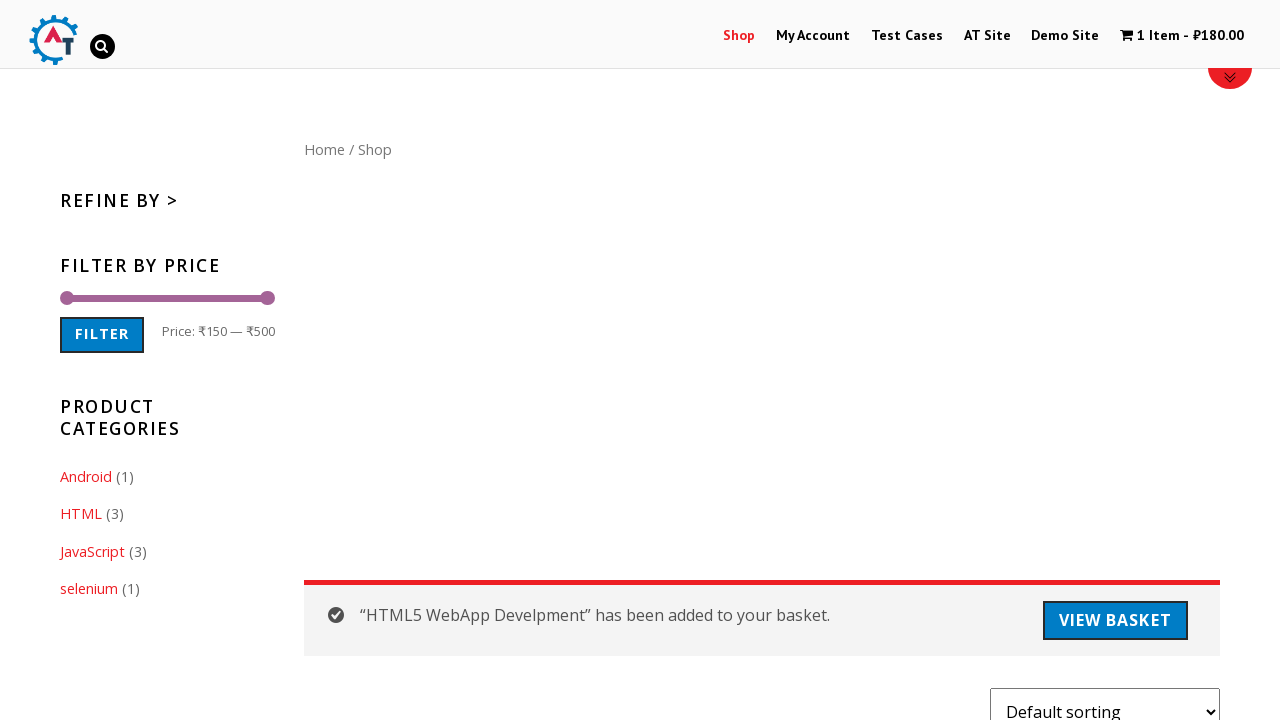

Clicked 'Add to Cart' button for JS Data book (product_id=180) at (878, 361) on a[data-product_id='180']
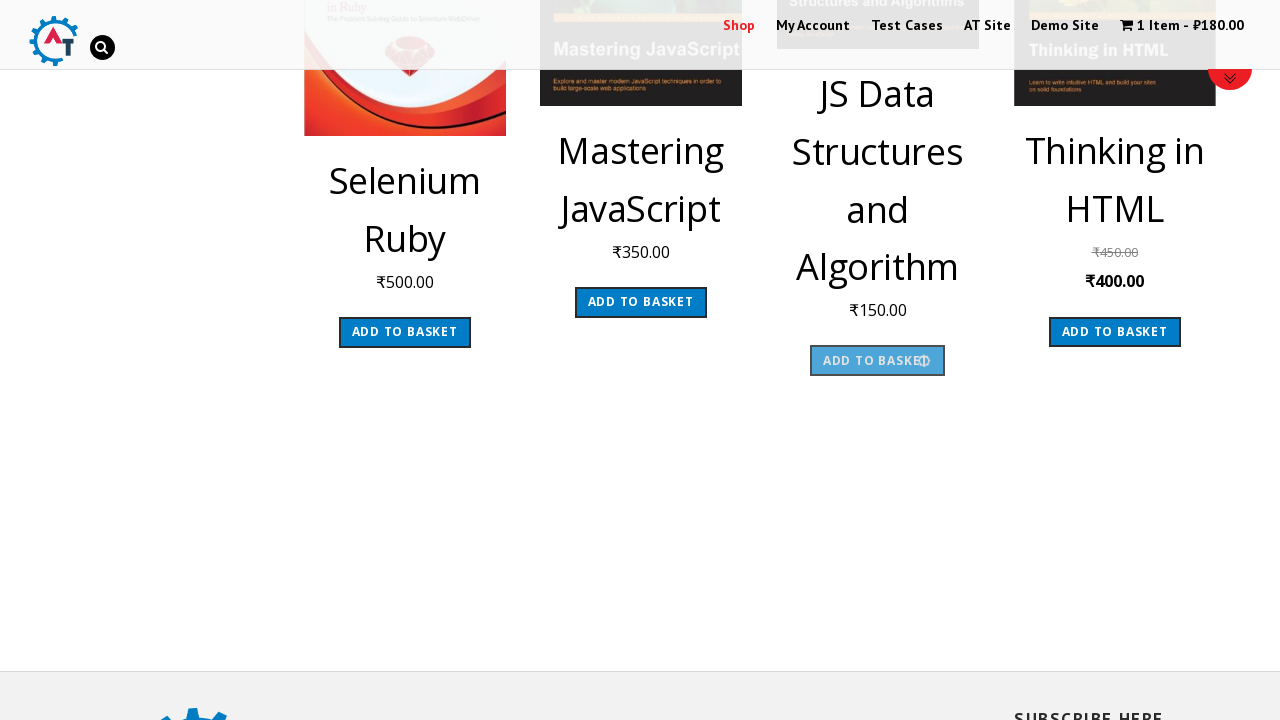

Clicked cart icon to navigate to cart page at (1182, 28) on a.wpmenucart-contents
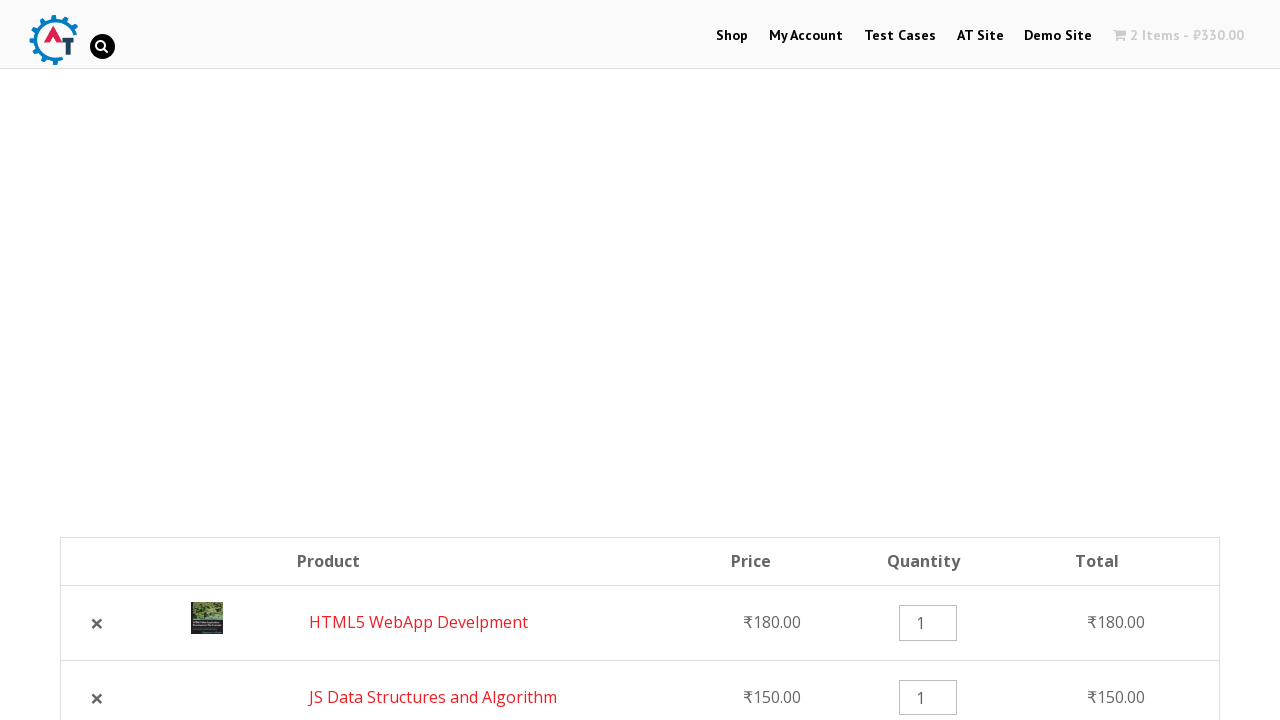

Waited 1 second for cart page to fully load
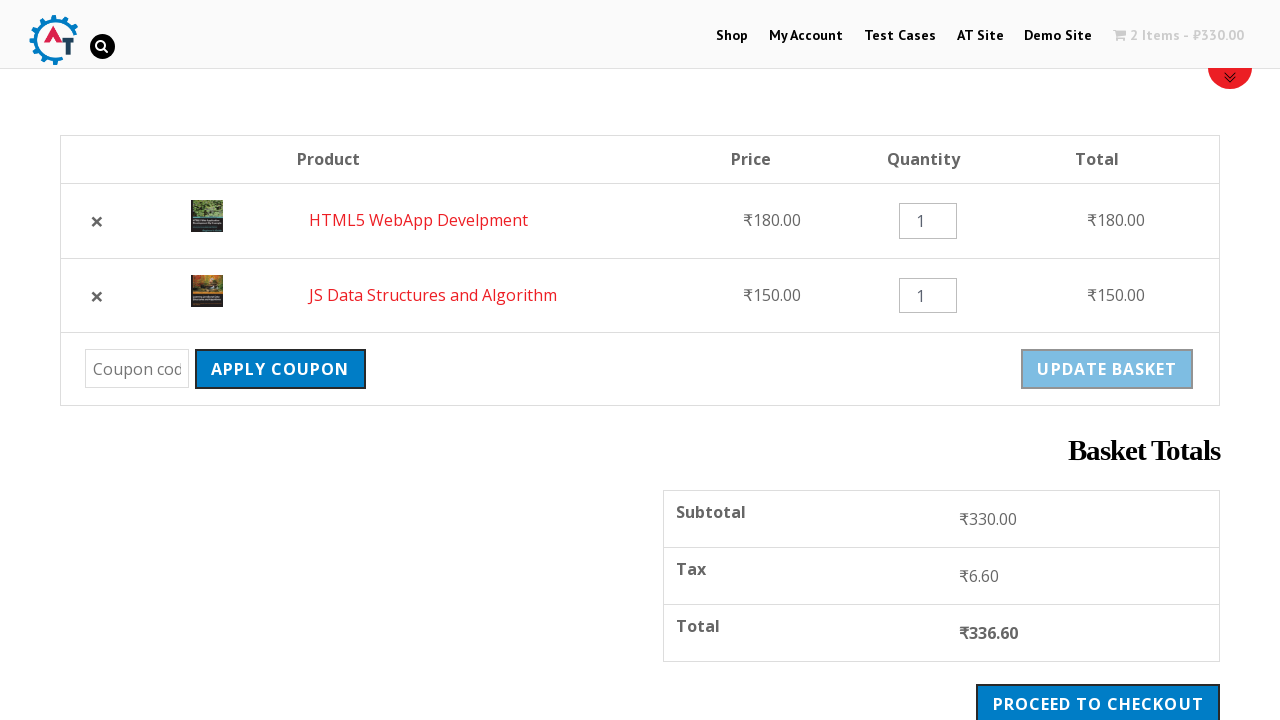

Clicked remove button to delete HTML5 book from cart at (97, 221) on a[class*='remove'][data-product_id='182']
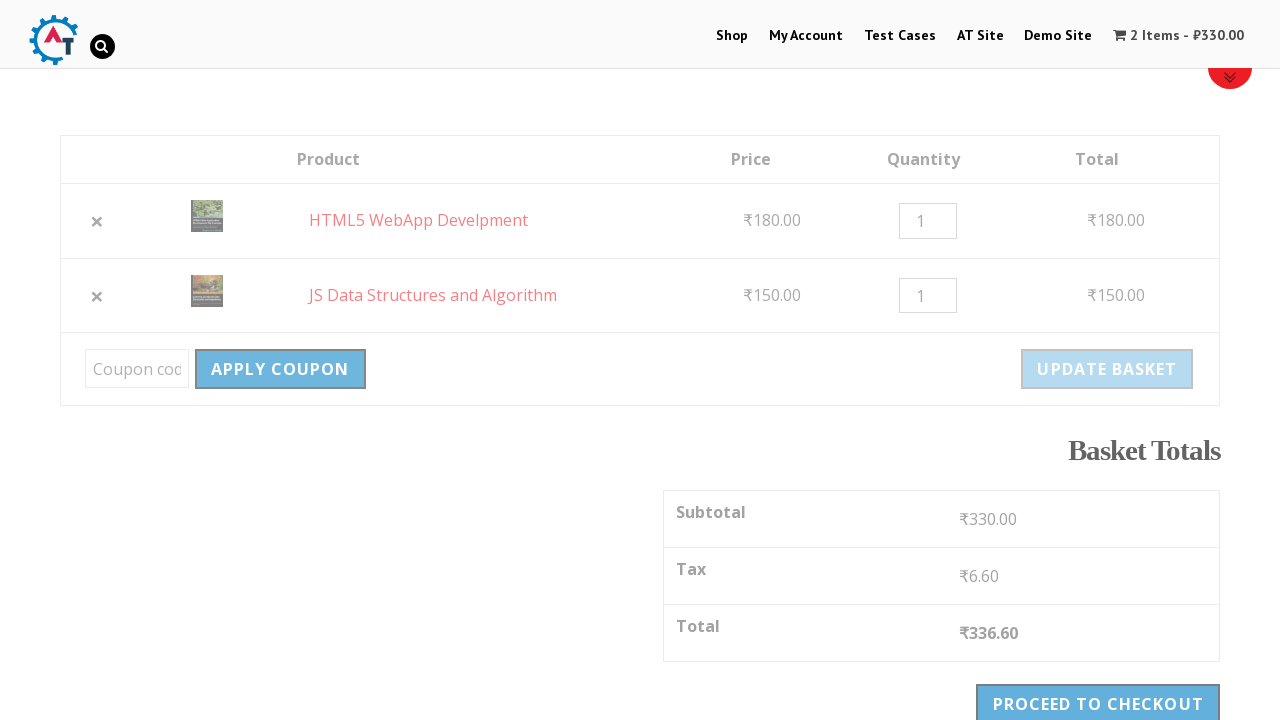

Clicked 'Undo?' link to restore deleted HTML5 book at (436, 170) on text=Undo?
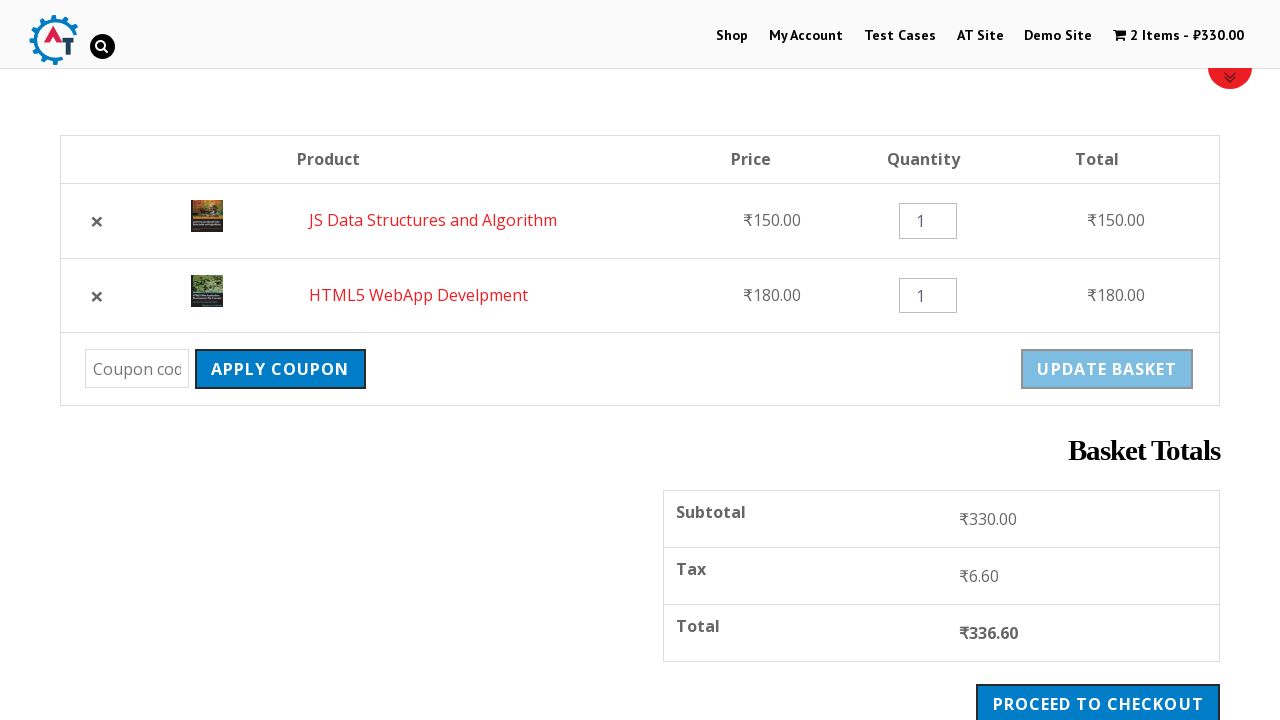

Located quantity input field for JS Data book
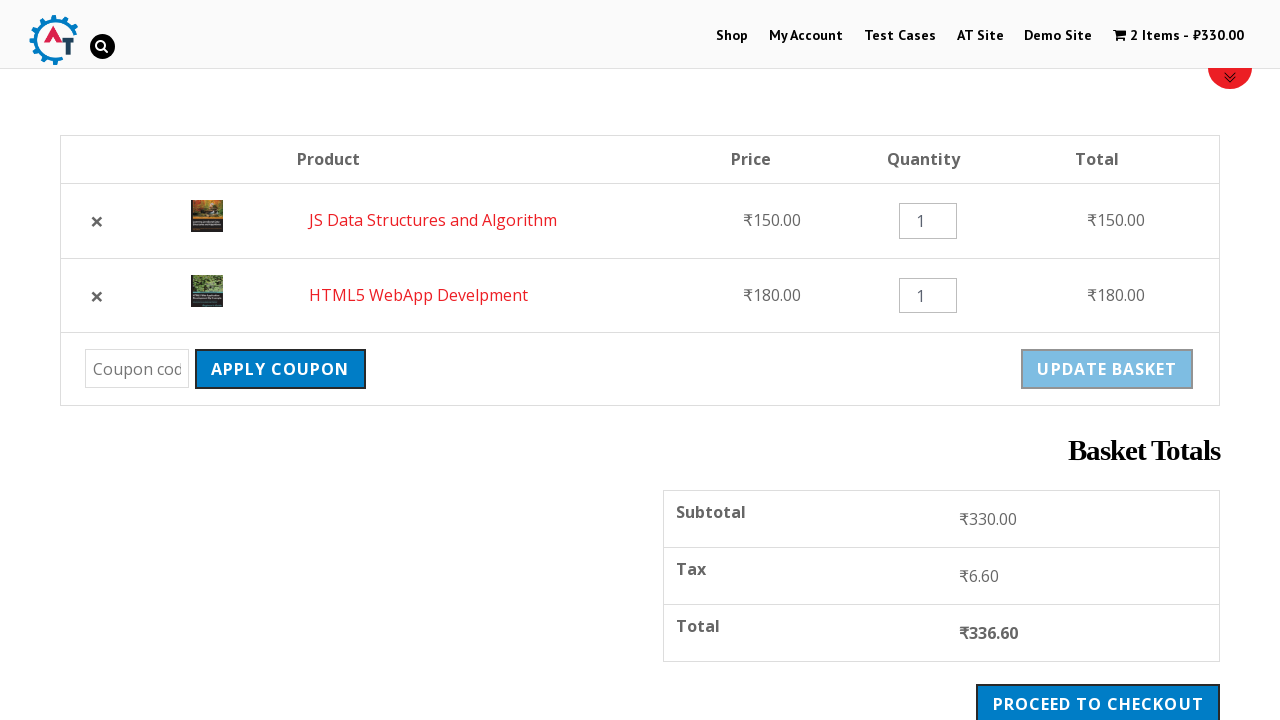

Cleared existing quantity value on input[name*='045117']
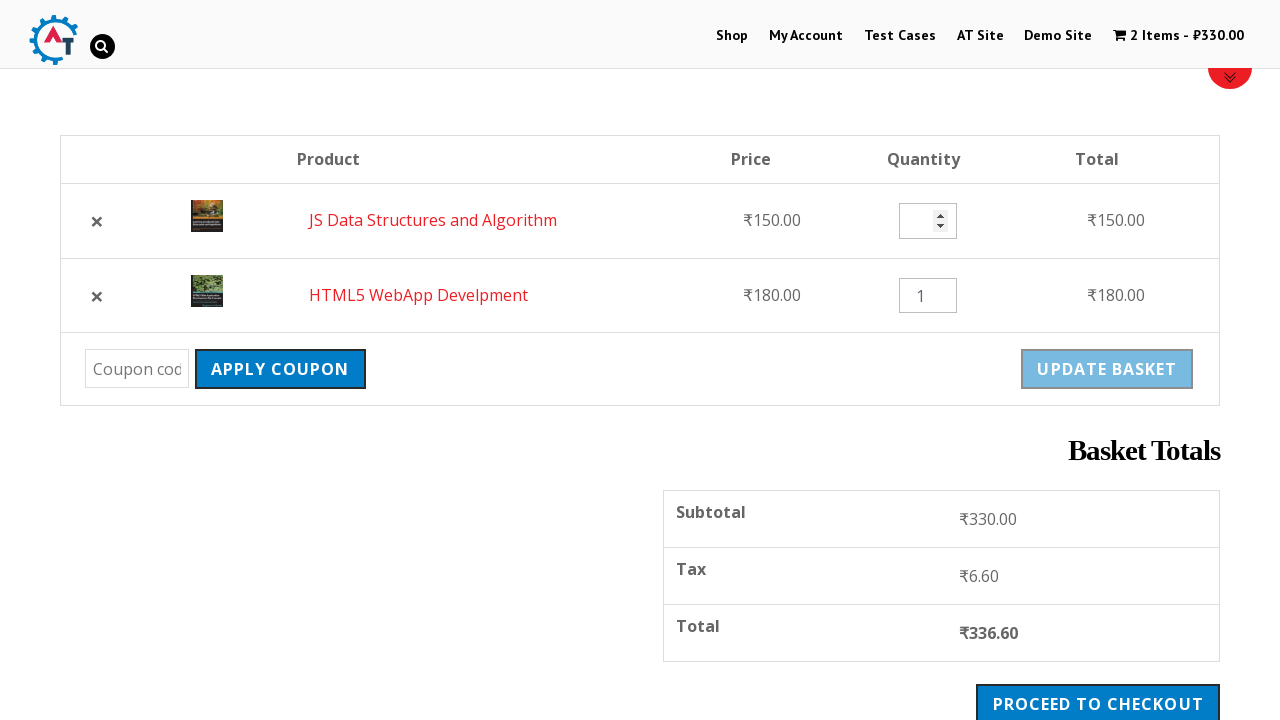

Filled quantity field with value '3' for JS Data book on input[name*='045117']
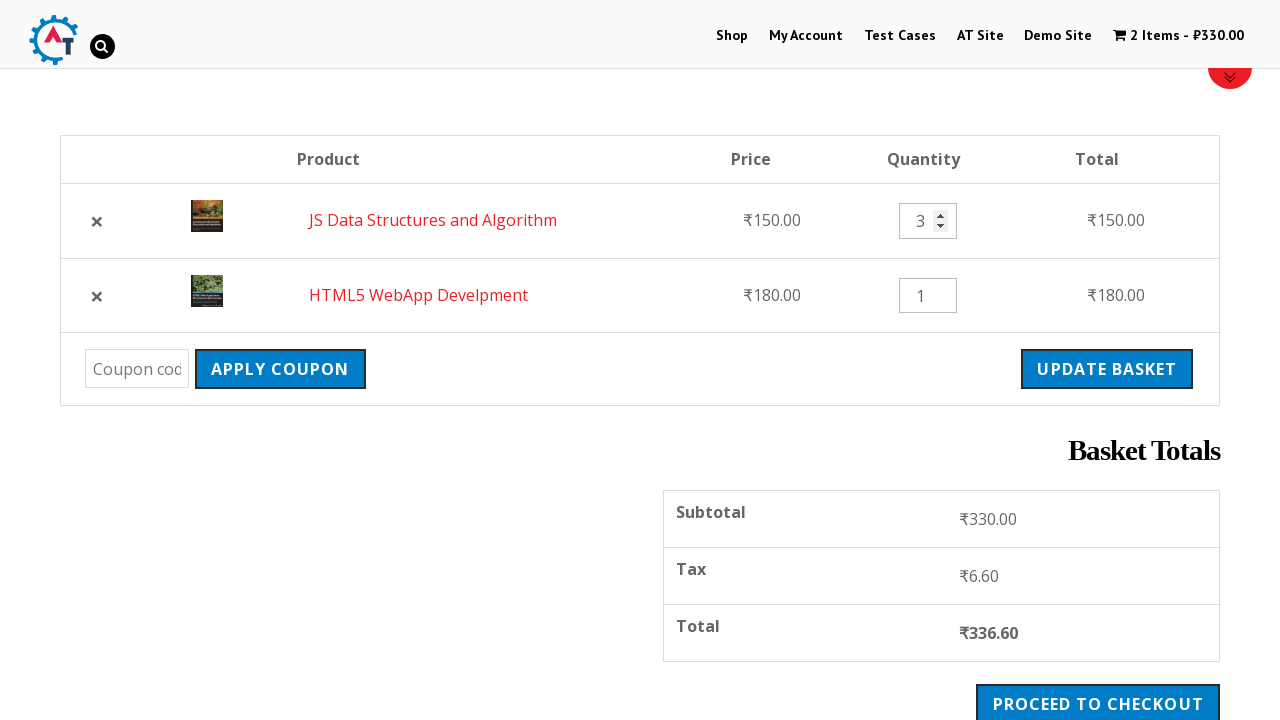

Clicked 'Update Basket' button to apply quantity change at (1107, 369) on input[value='Update Basket']
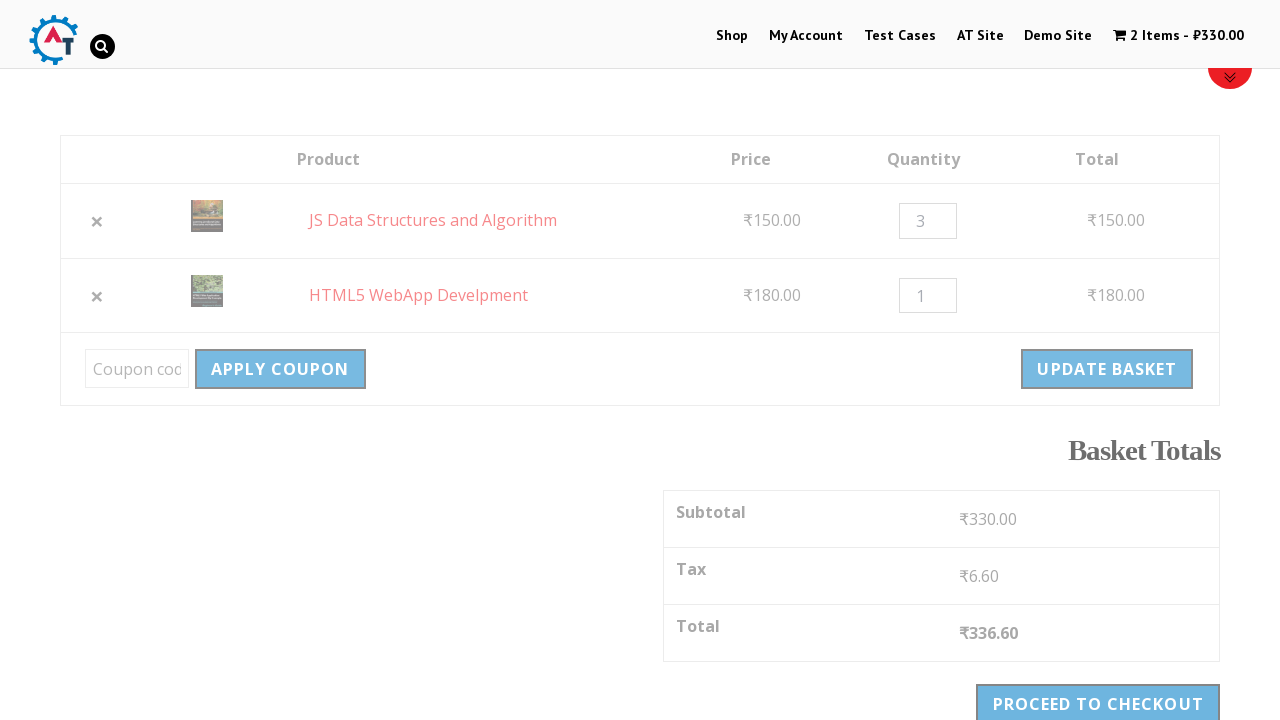

Waited 1 second for basket update to complete
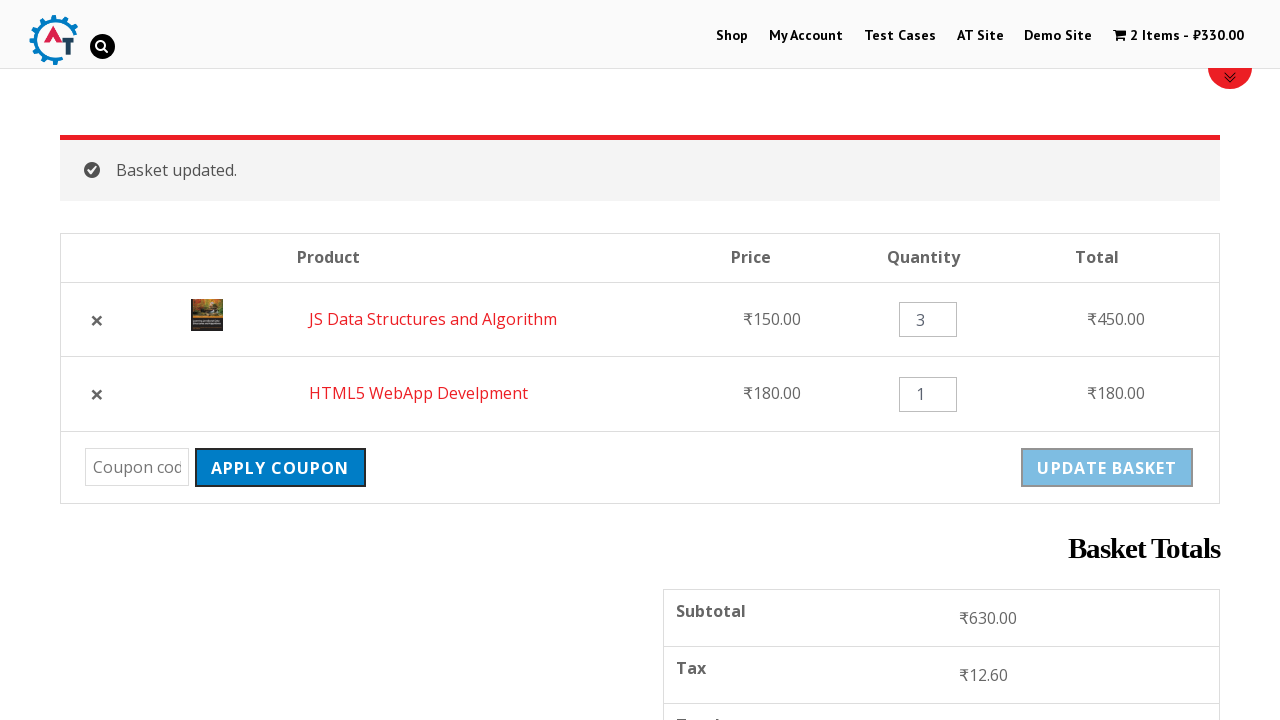

Verified quantity is successfully updated to 3
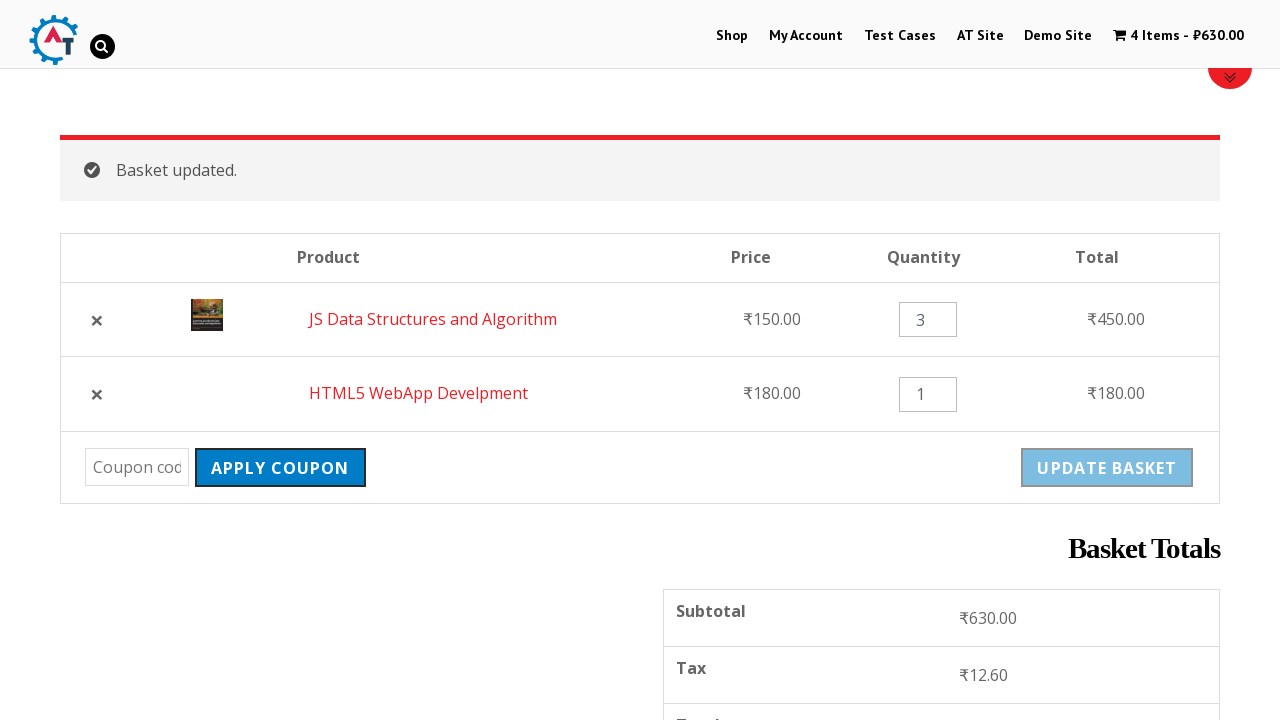

Clicked 'Apply Coupon' button without entering a coupon code at (280, 468) on input[value='Apply Coupon']
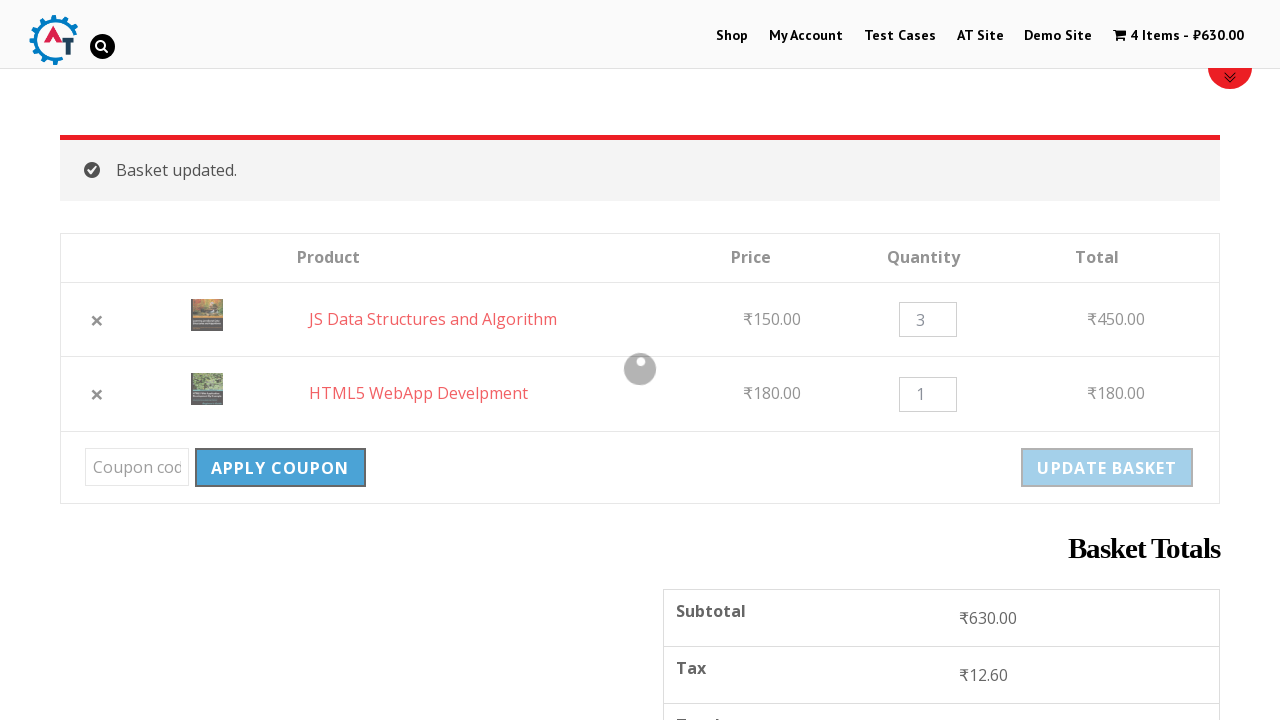

Verified error message 'Please enter a coupon code.' is displayed
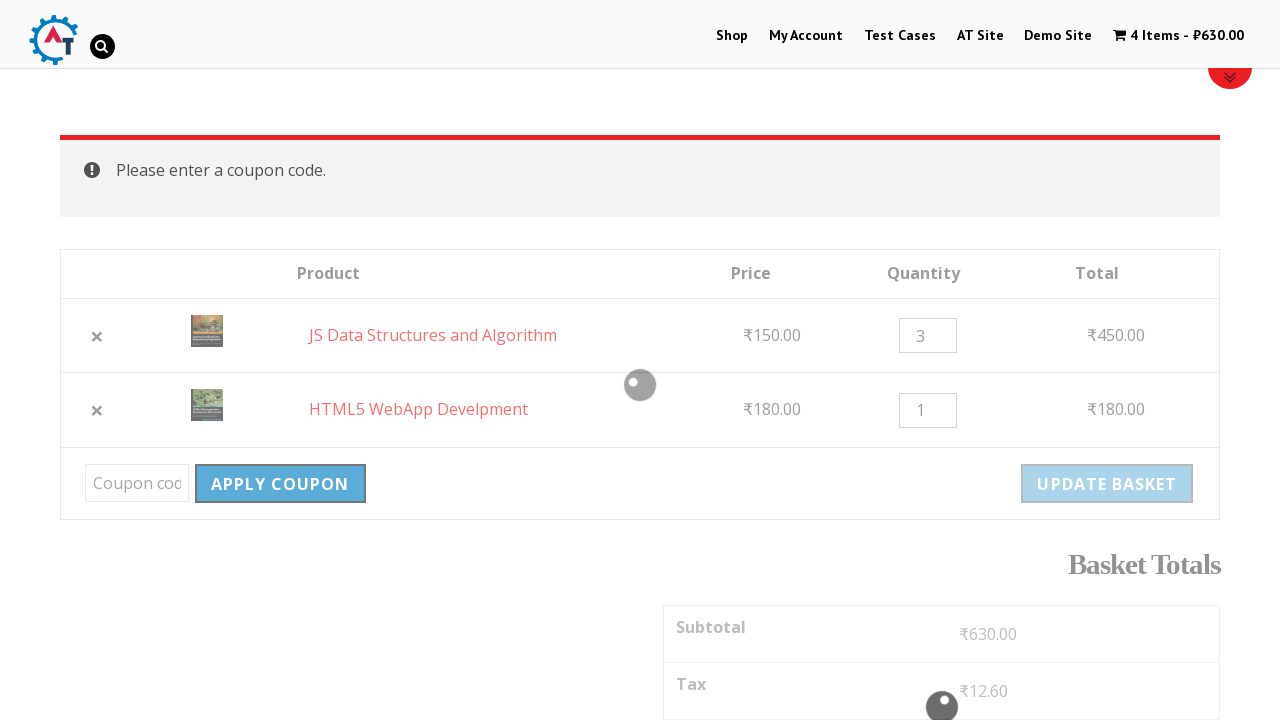

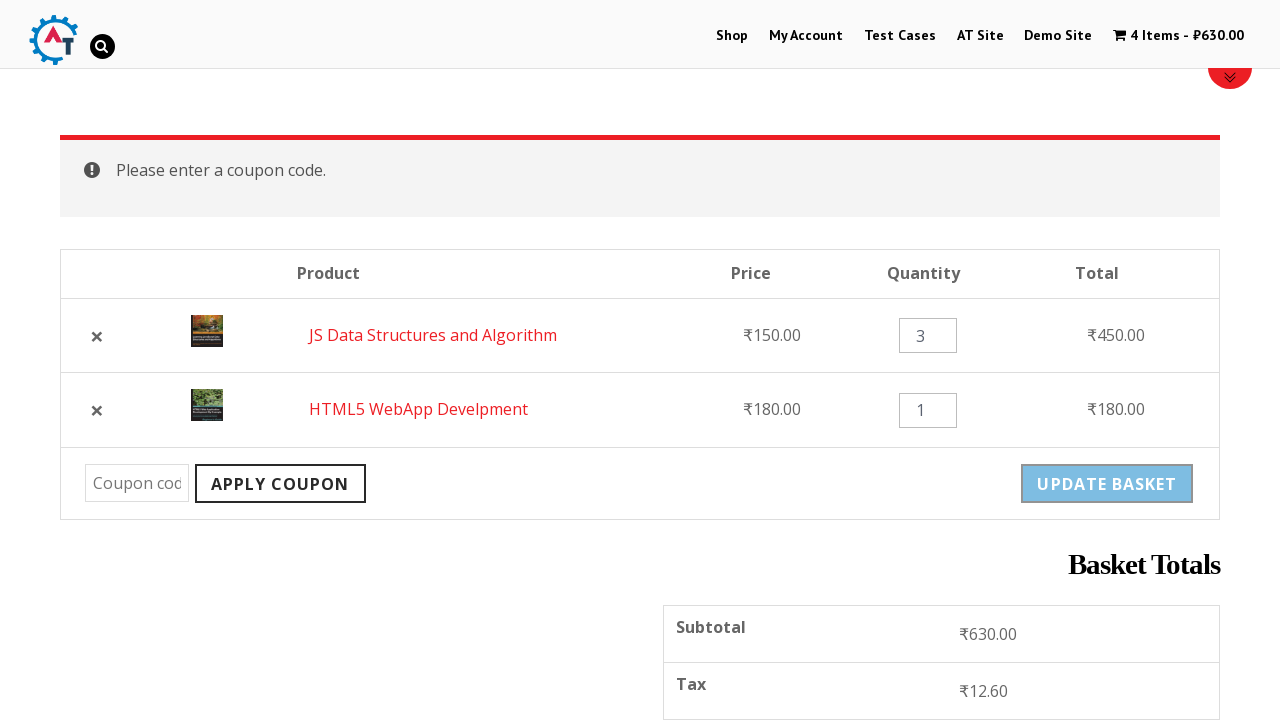